Tests the search box element on TechPro Education website by verifying its tag name and class attribute values

Starting URL: https://techproeducation.com

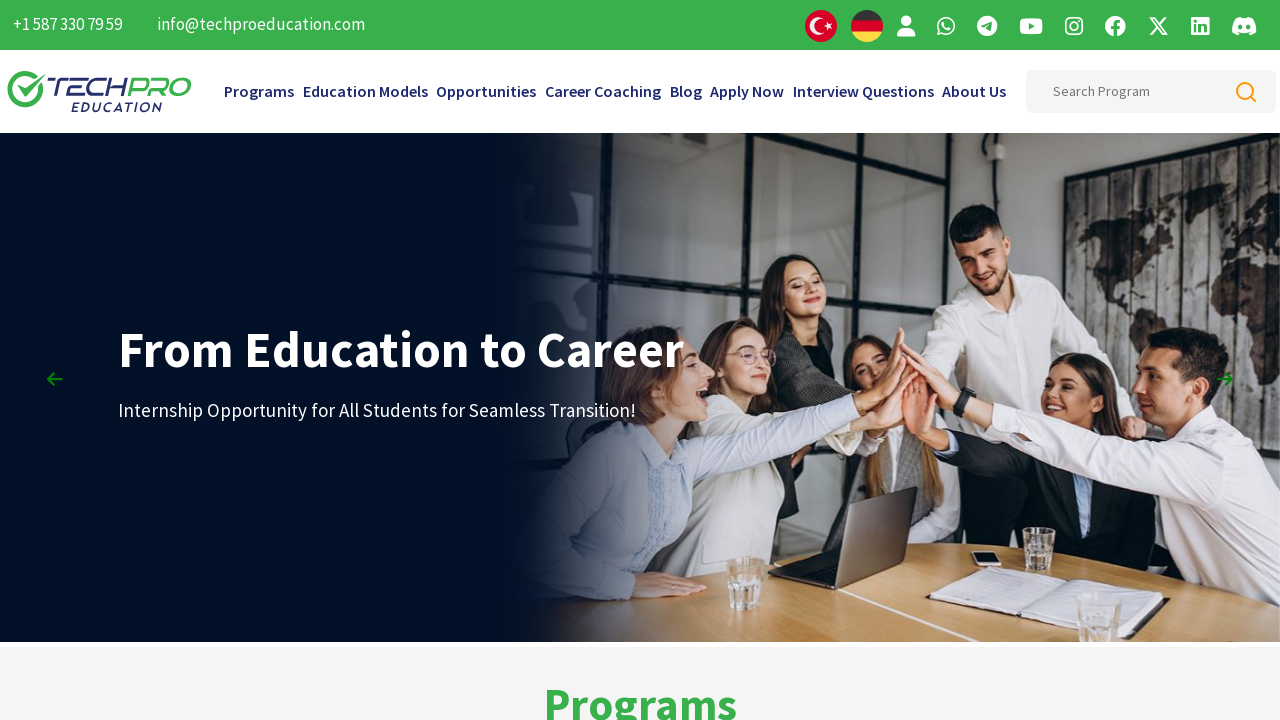

Located search box element with id 'searchHeaderInput'
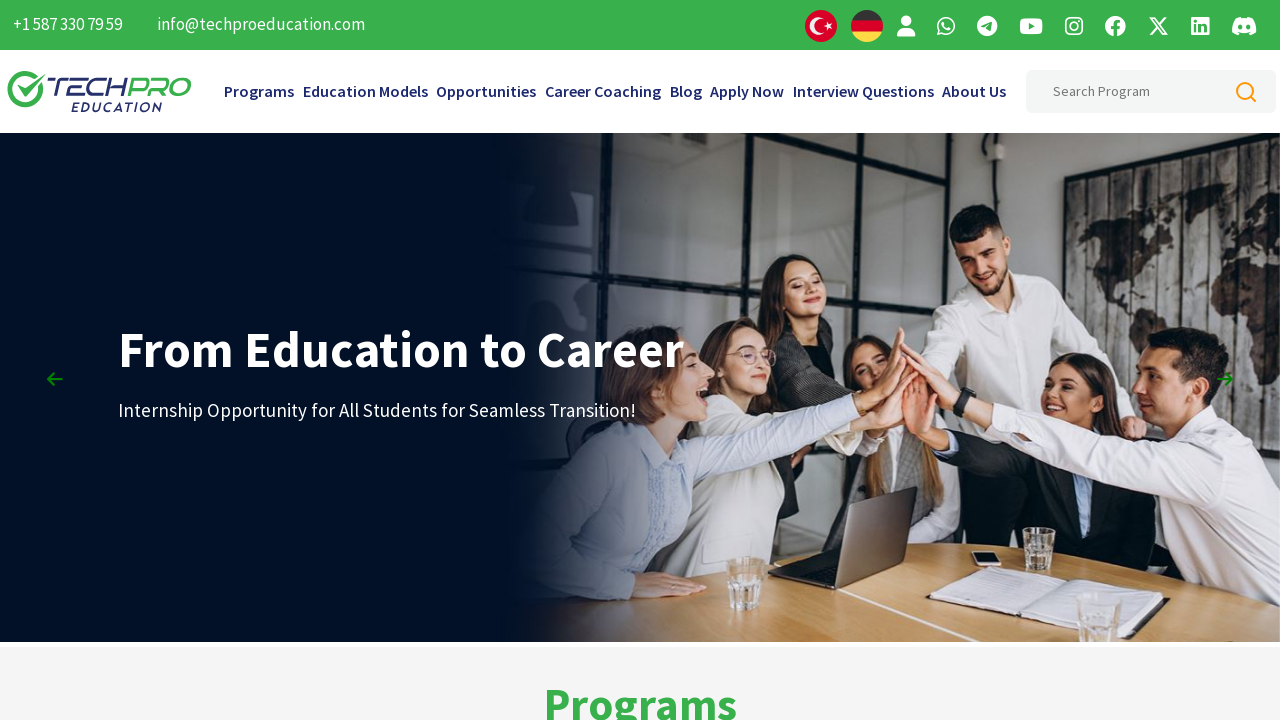

Search box element is visible and ready
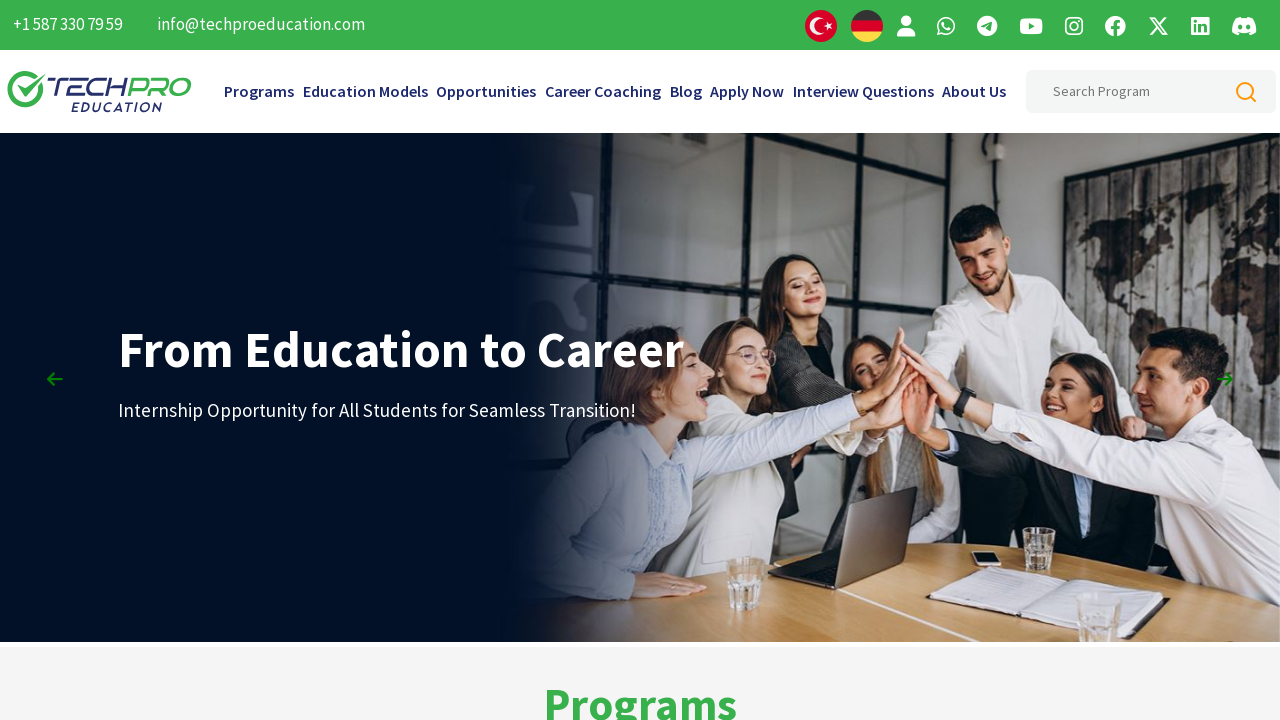

Retrieved tag name: 'input'
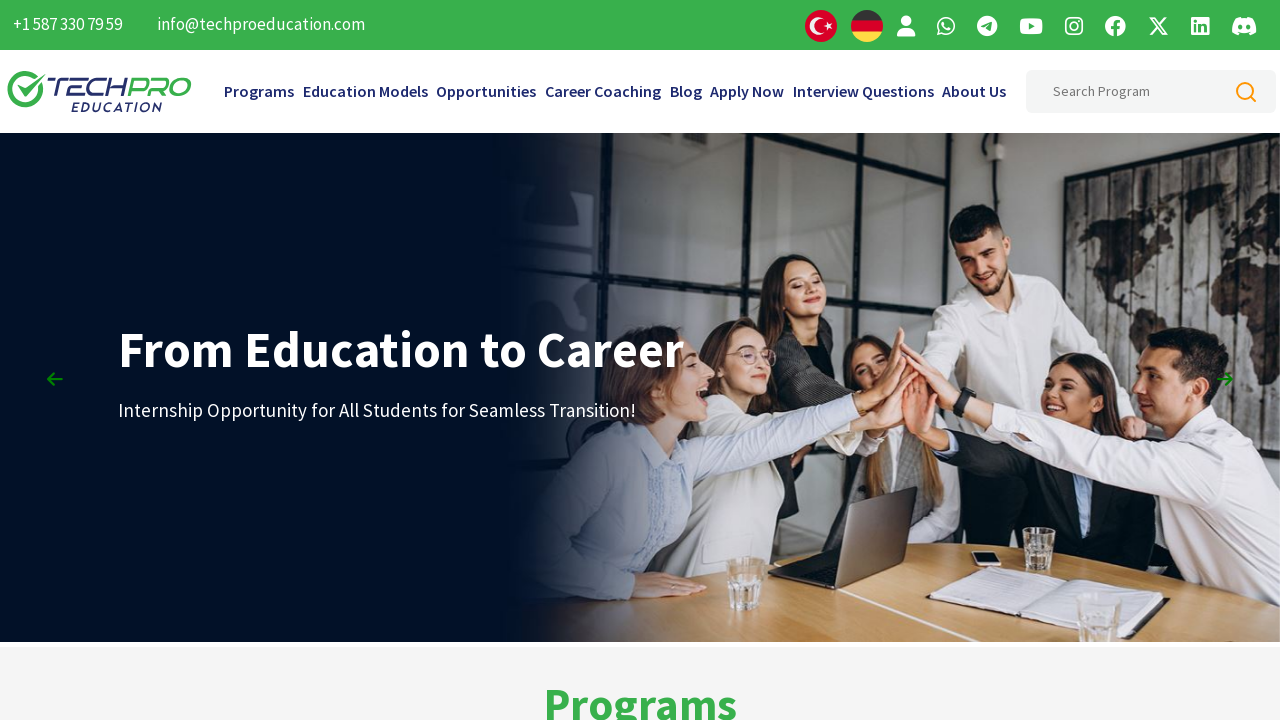

Verified tag name is 'input'
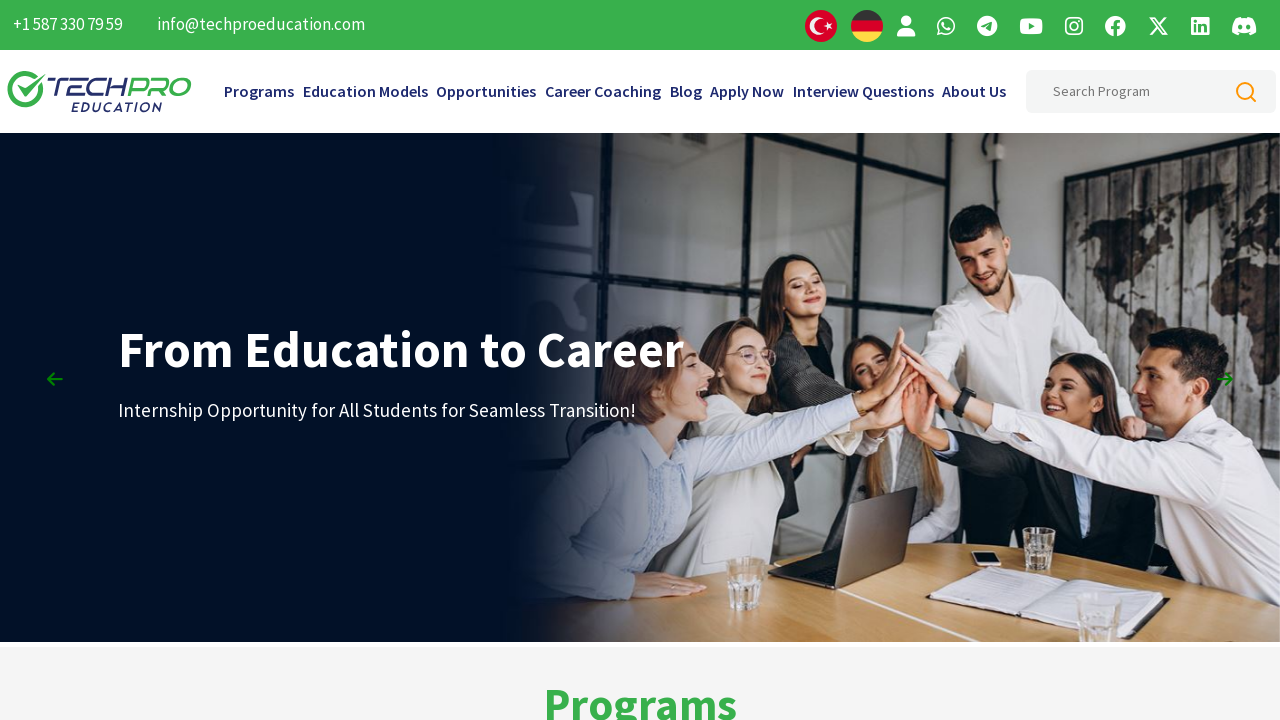

Retrieved class attribute: 'form-input'
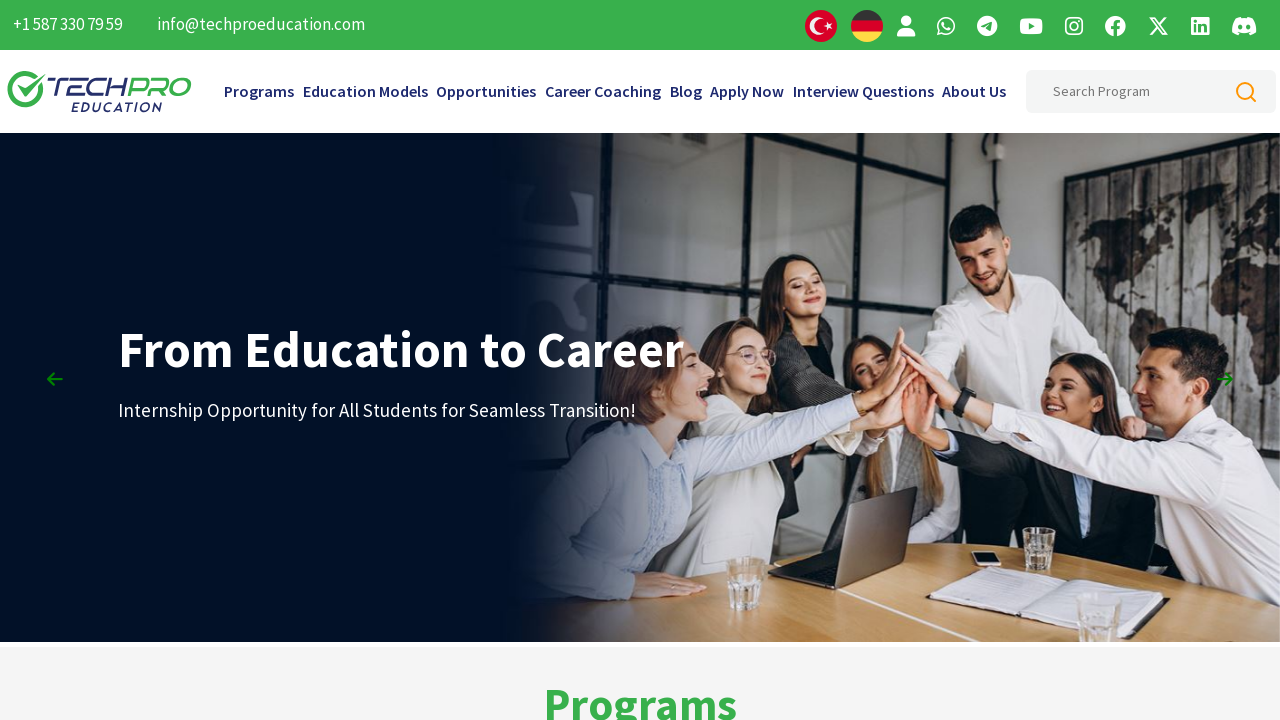

Verified class attribute is 'form-input'
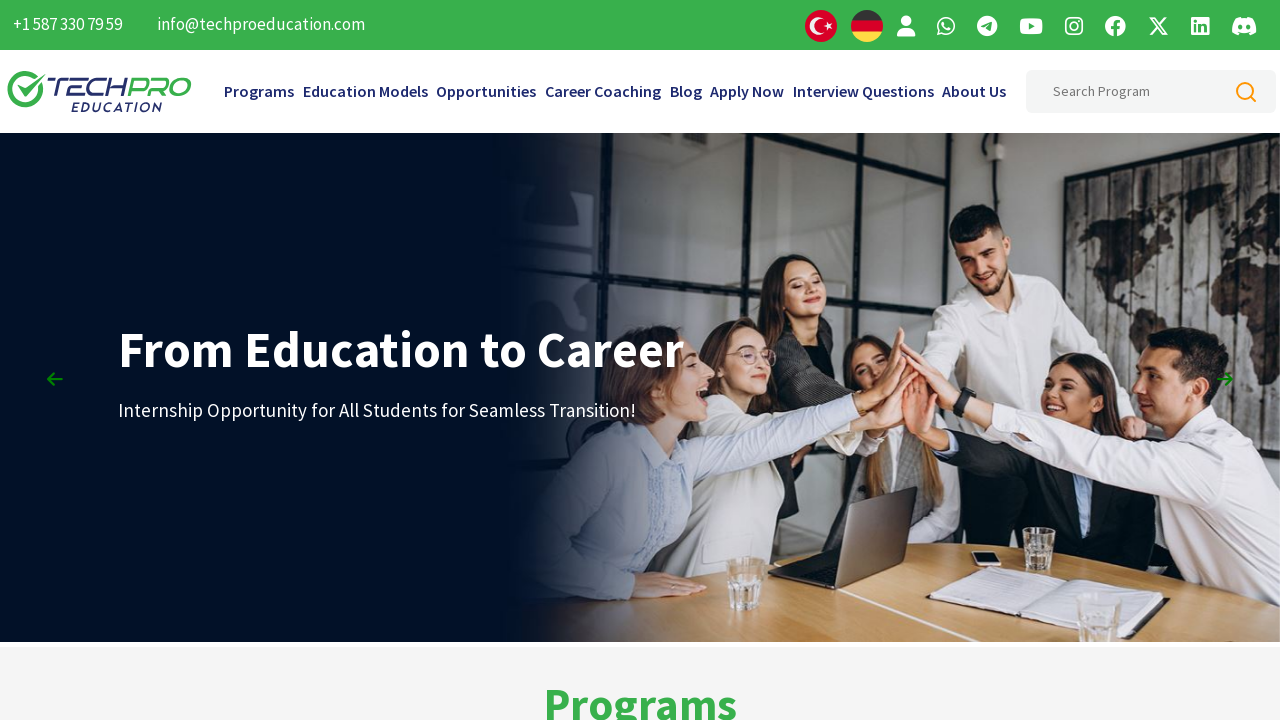

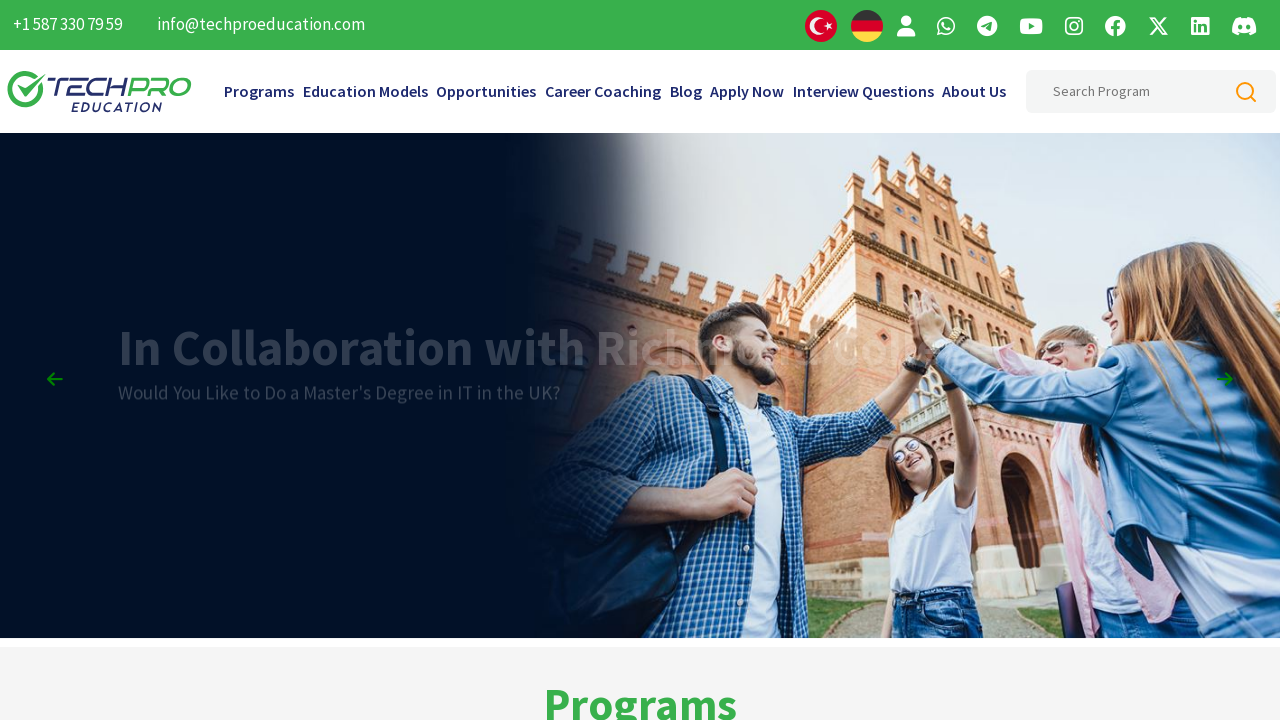